Tests checkbox functionality by checking and unchecking a checkbox element

Starting URL: https://the-internet.herokuapp.com/checkboxes

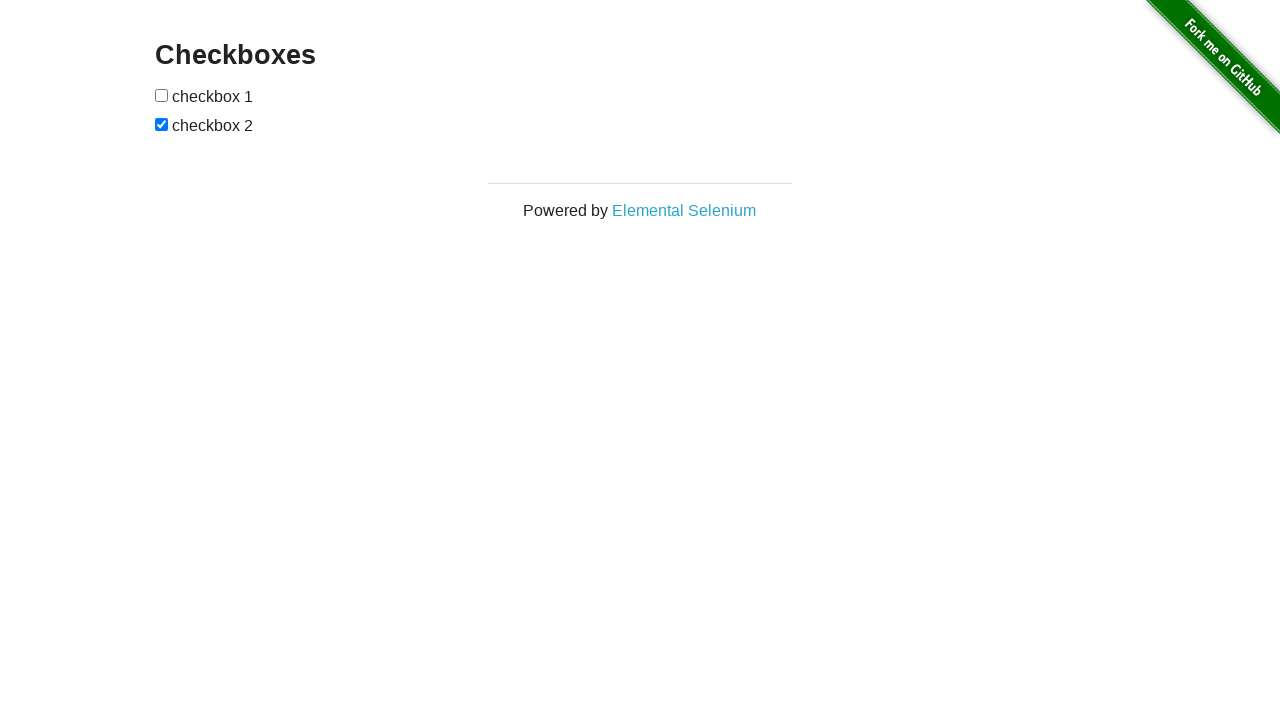

Located the first checkbox element
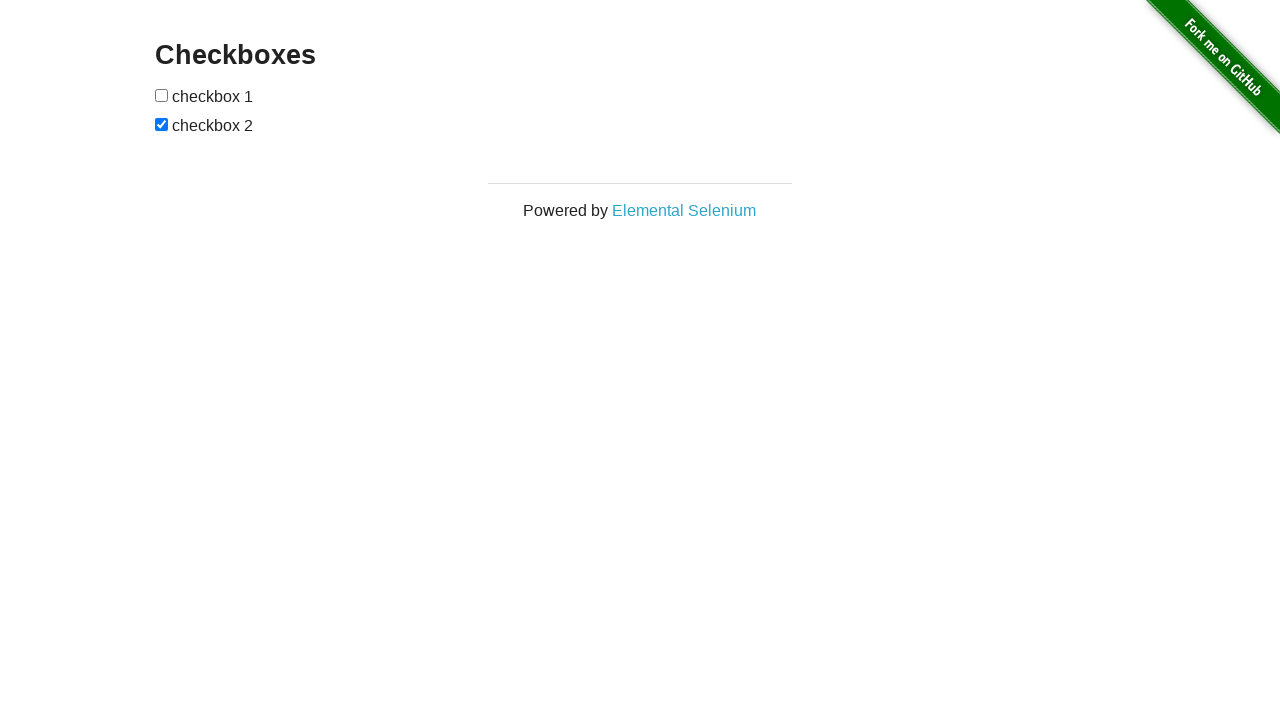

Checked the first checkbox at (162, 95) on #checkboxes>input:nth-child(1)
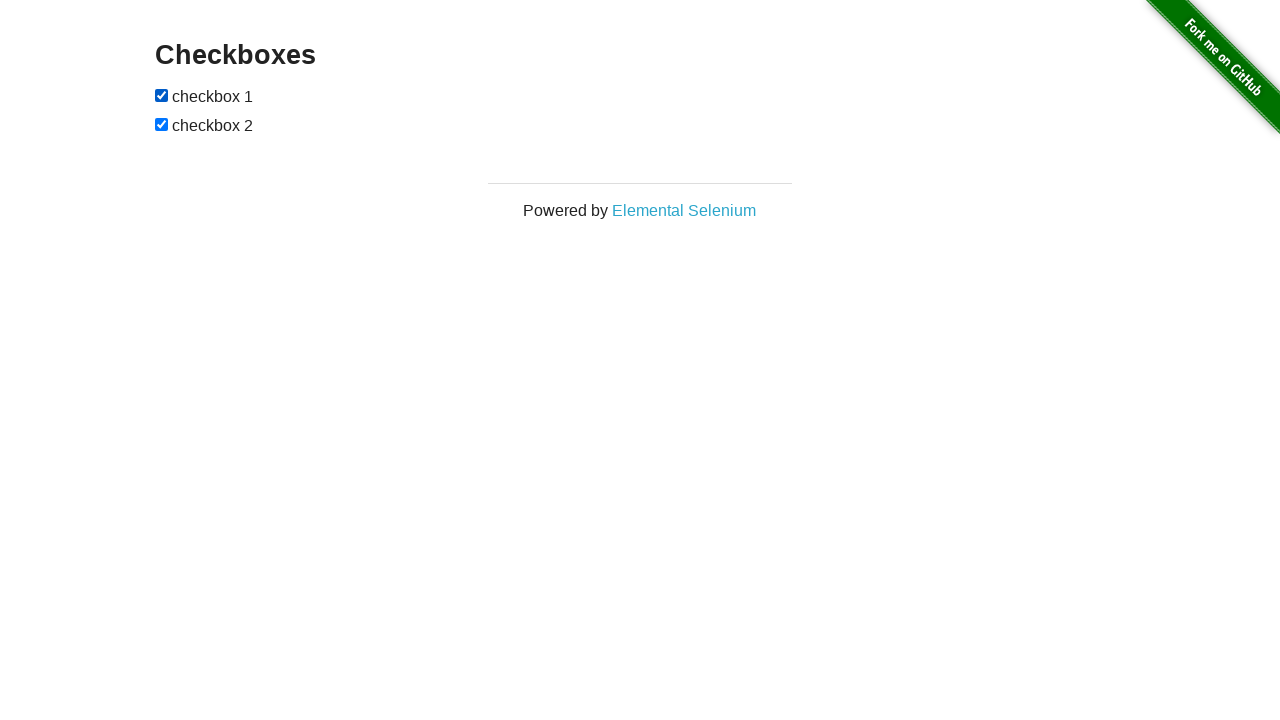

Unchecked the first checkbox at (162, 95) on #checkboxes>input:nth-child(1)
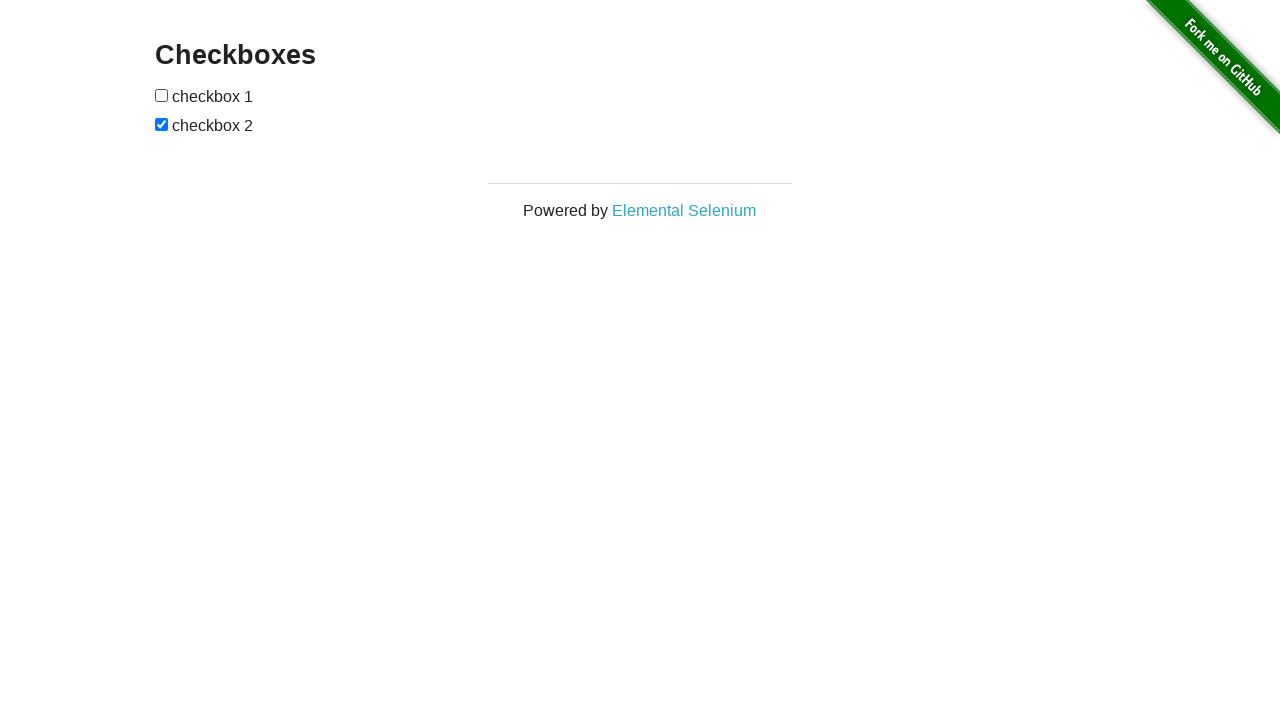

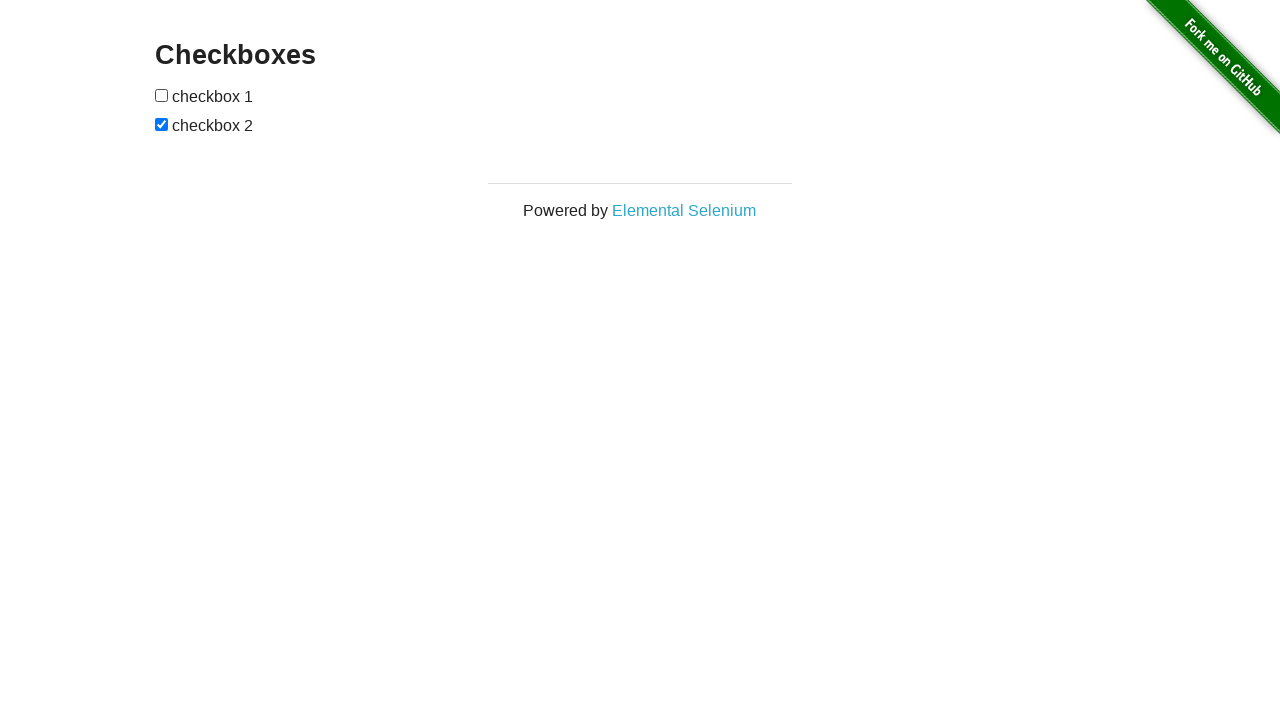